Tests filtering to display only active (non-completed) items

Starting URL: https://demo.playwright.dev/todomvc

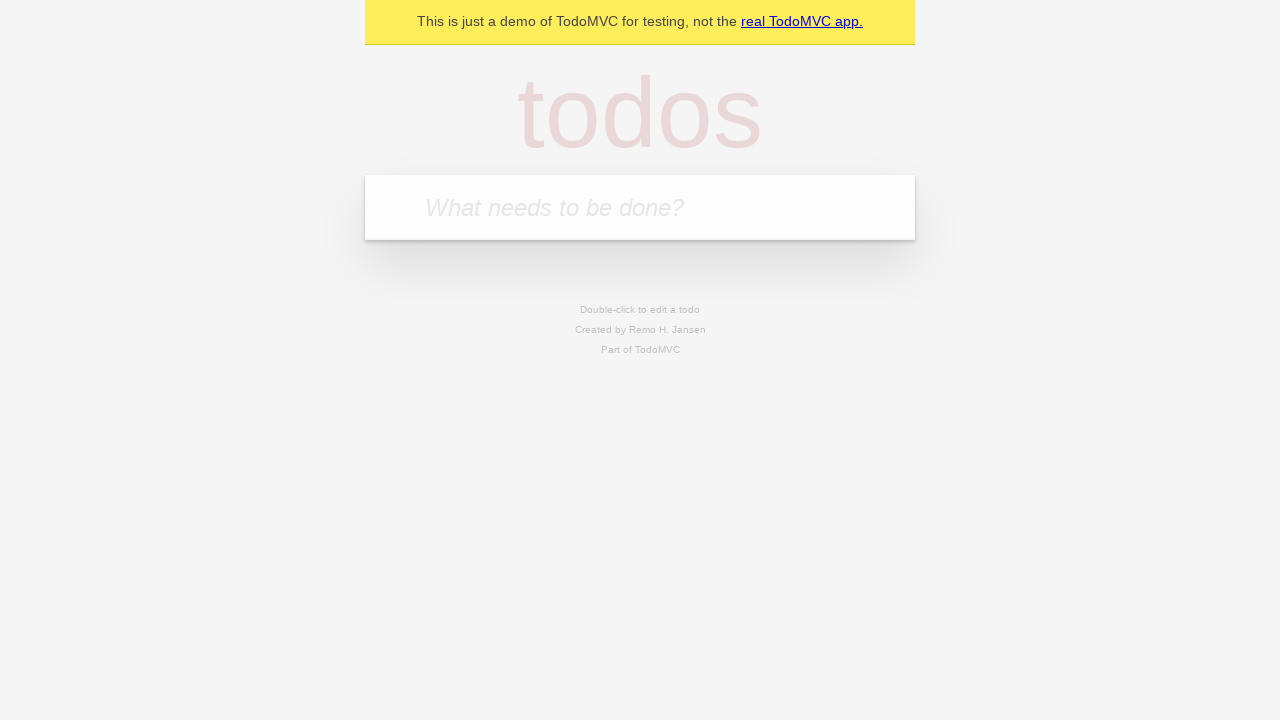

Filled todo input with 'buy some cheese' on internal:attr=[placeholder="What needs to be done?"i]
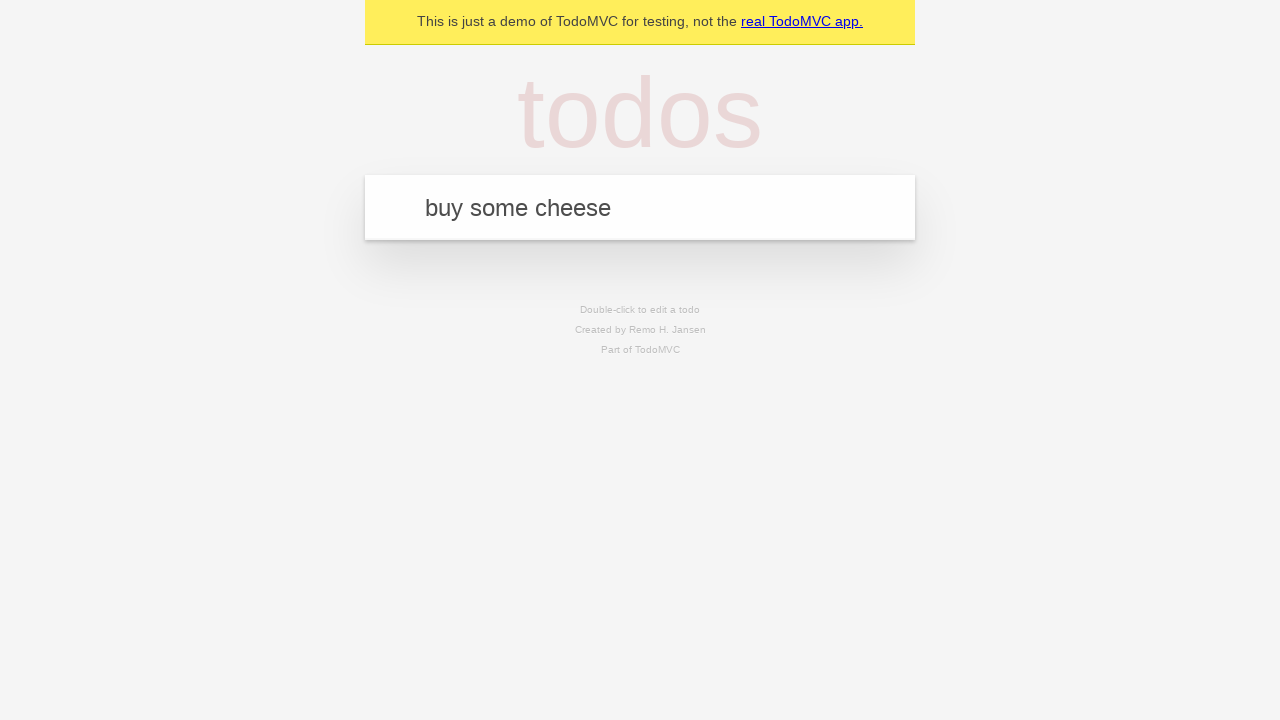

Pressed Enter to add todo 'buy some cheese' on internal:attr=[placeholder="What needs to be done?"i]
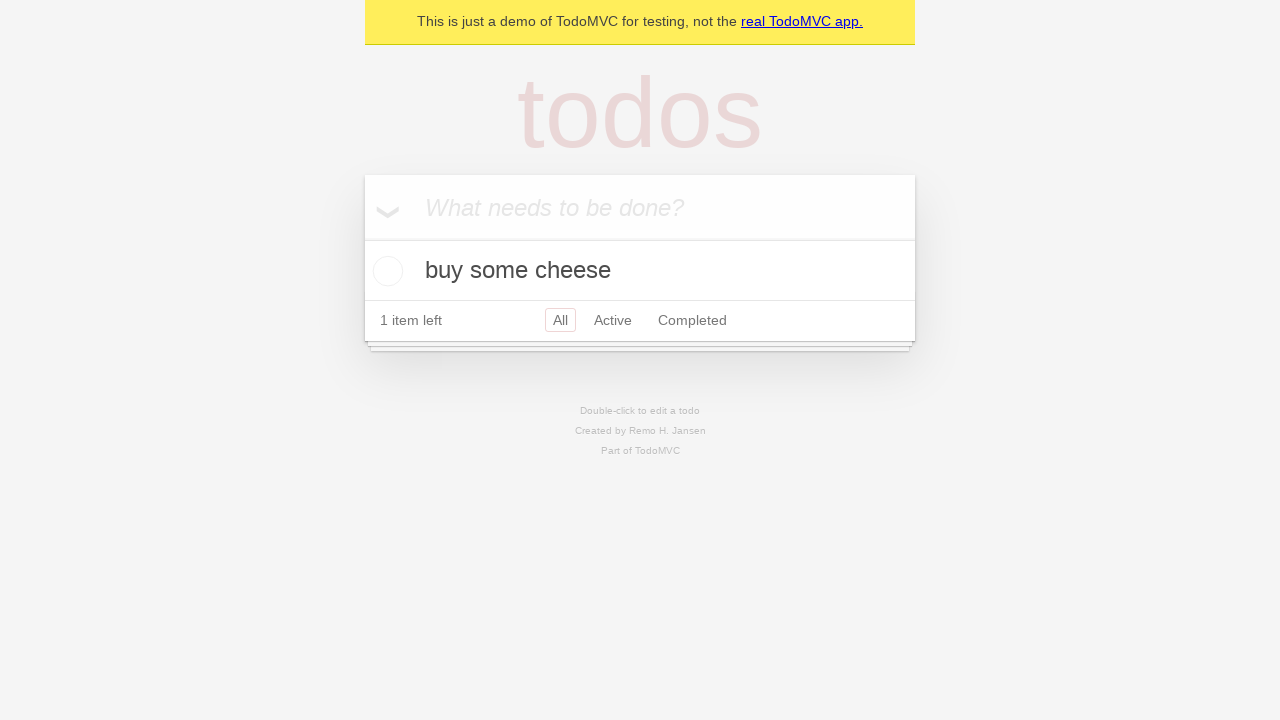

Filled todo input with 'feed the cat' on internal:attr=[placeholder="What needs to be done?"i]
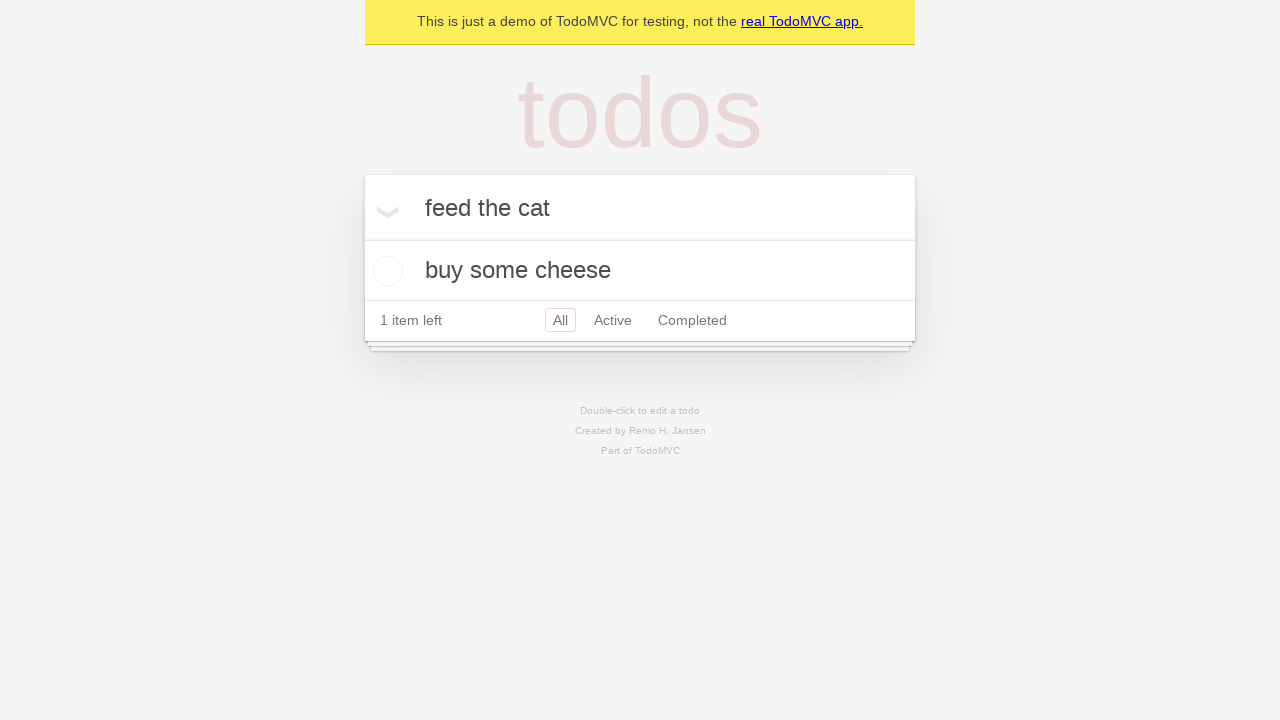

Pressed Enter to add todo 'feed the cat' on internal:attr=[placeholder="What needs to be done?"i]
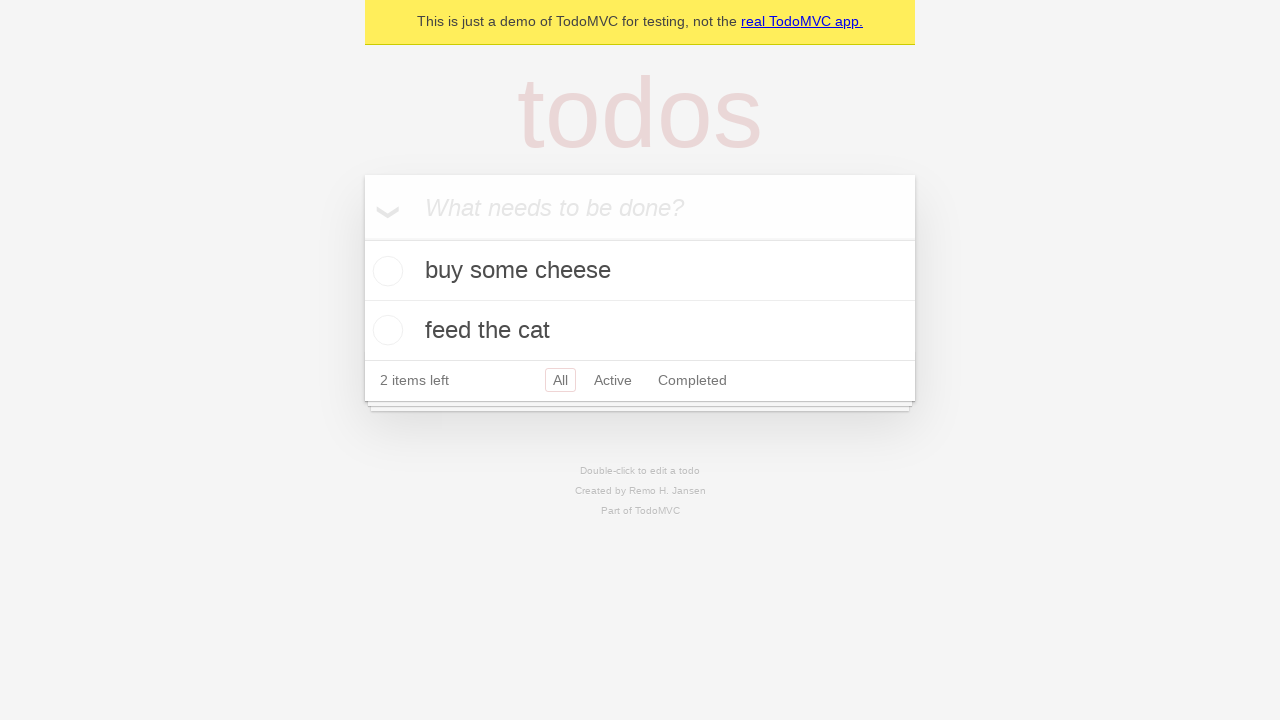

Filled todo input with 'book a doctors appointment' on internal:attr=[placeholder="What needs to be done?"i]
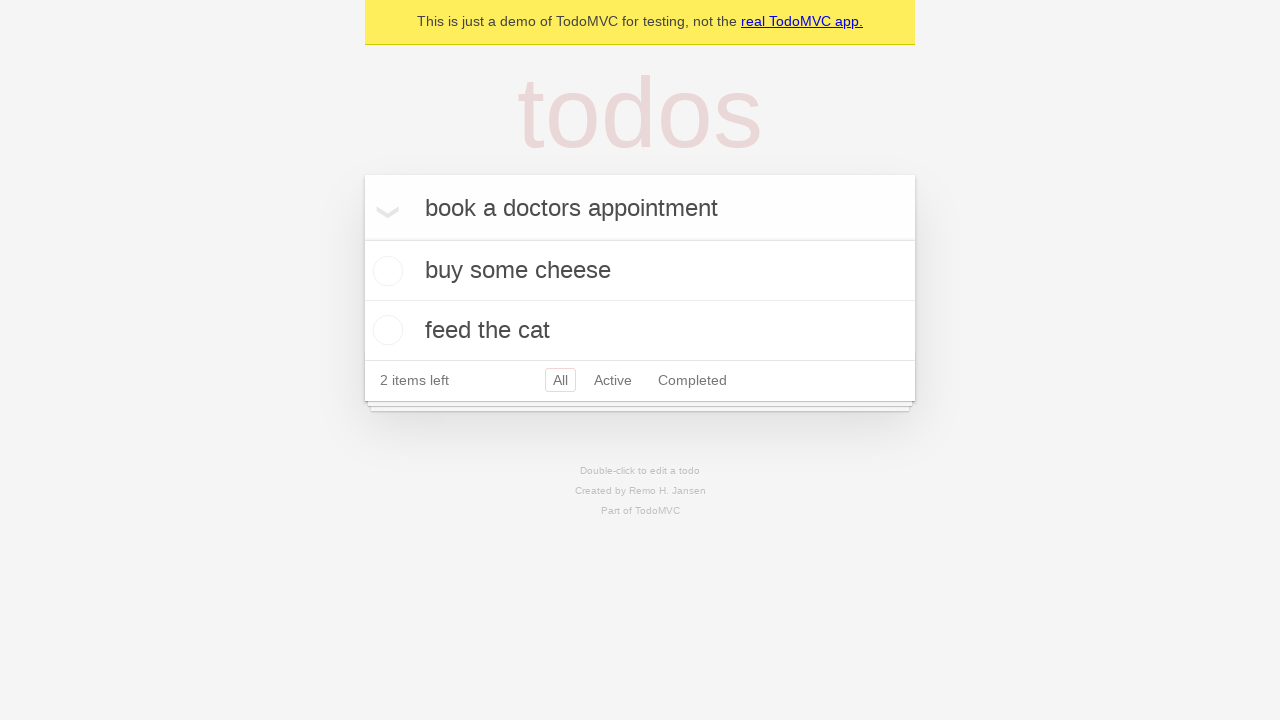

Pressed Enter to add todo 'book a doctors appointment' on internal:attr=[placeholder="What needs to be done?"i]
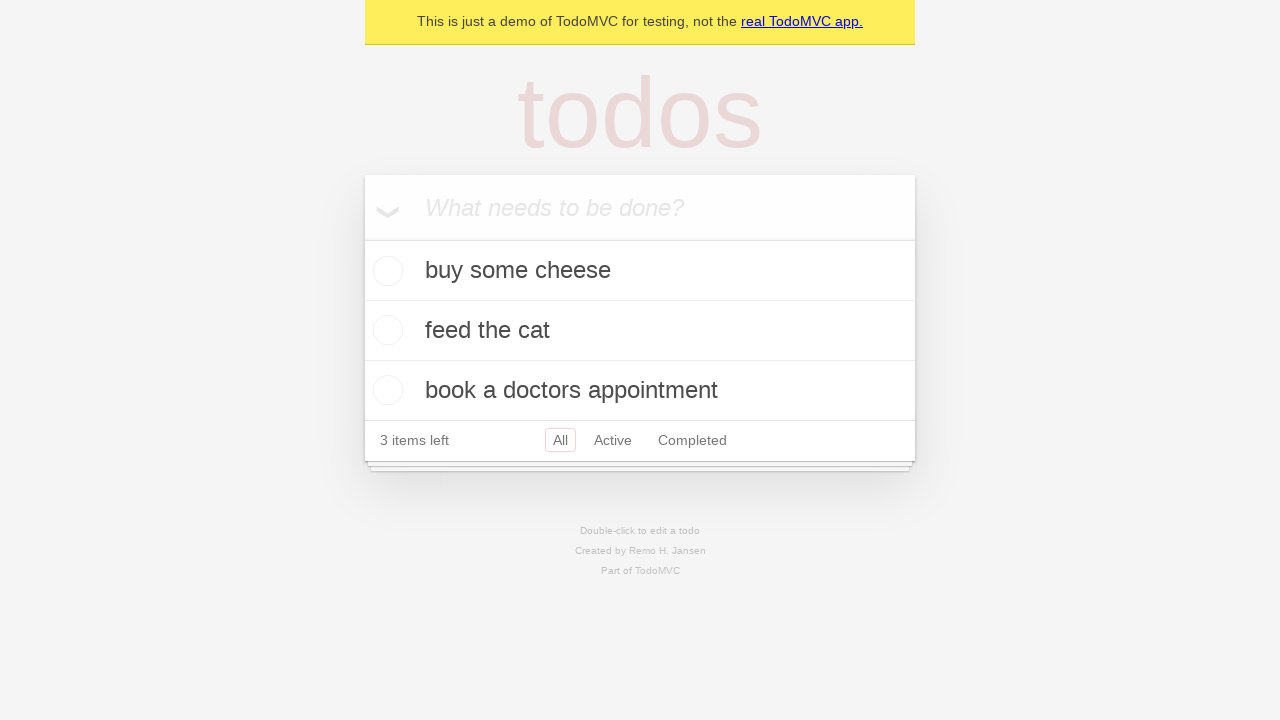

Checked the second todo item to mark it as completed at (385, 330) on .todo-list li .toggle >> nth=1
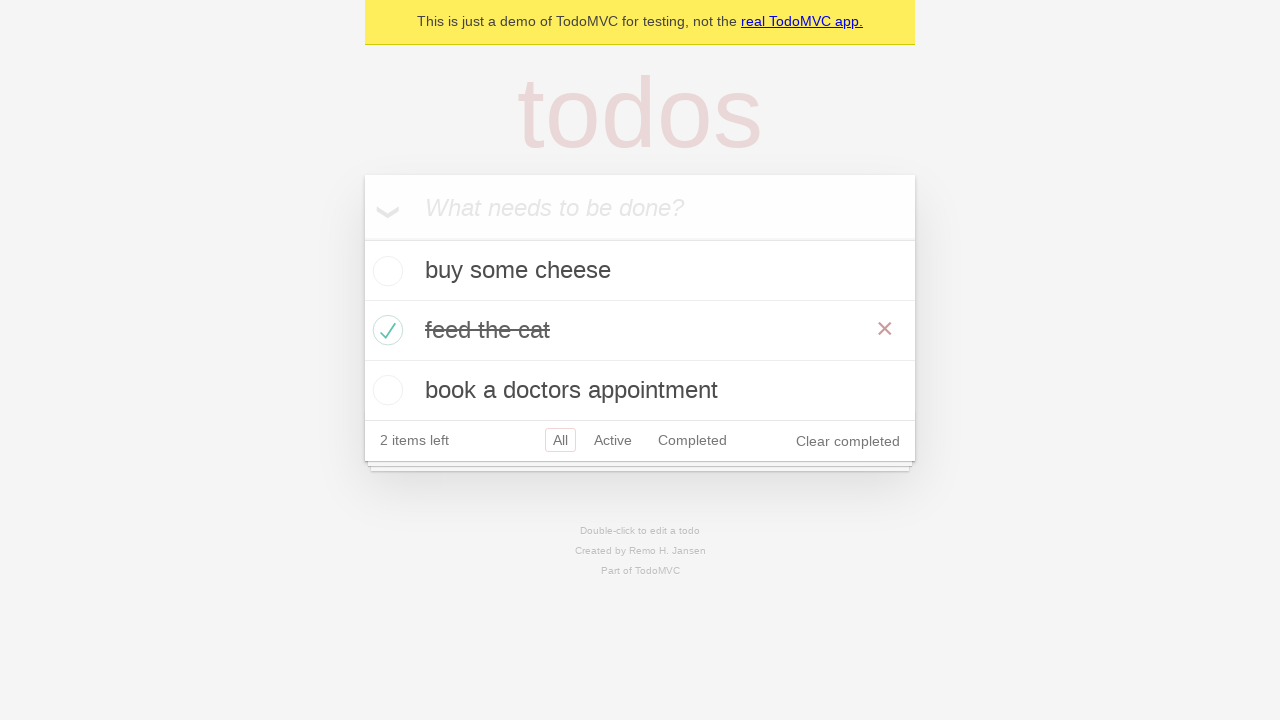

Clicked the Active filter to display only active items at (613, 440) on internal:role=link[name="Active"i]
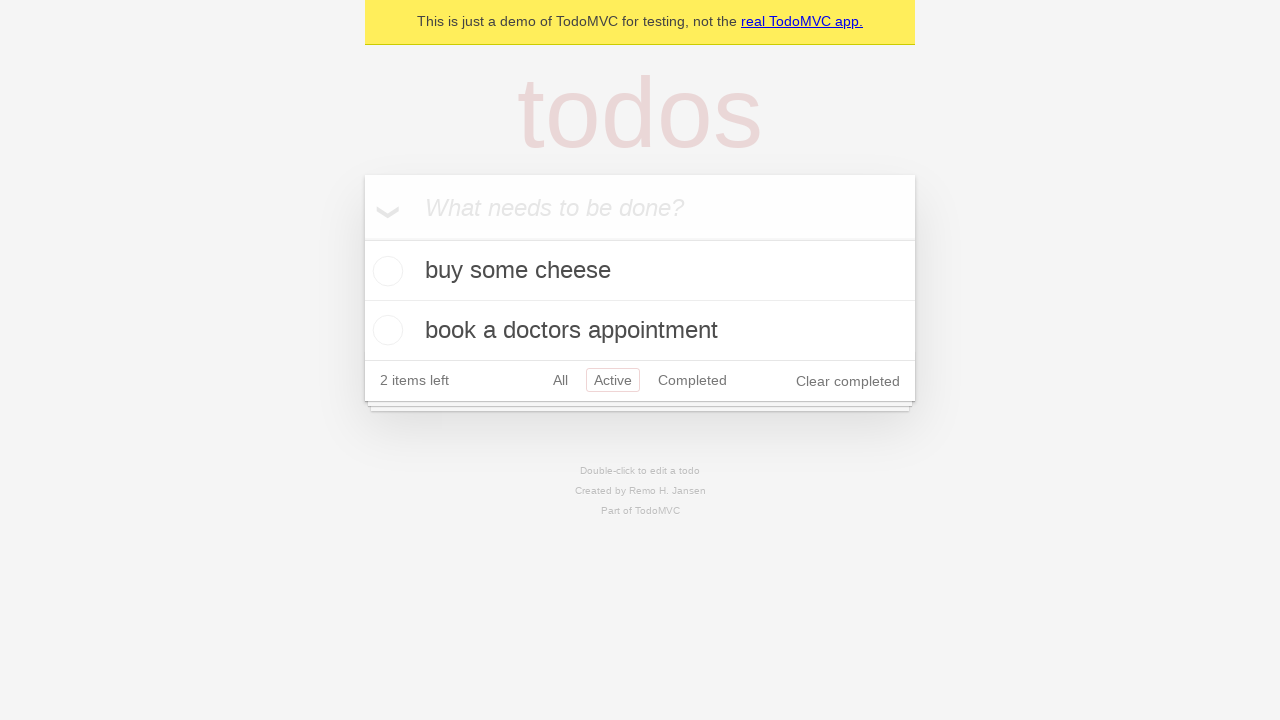

Verified that active todo items are displayed after filtering
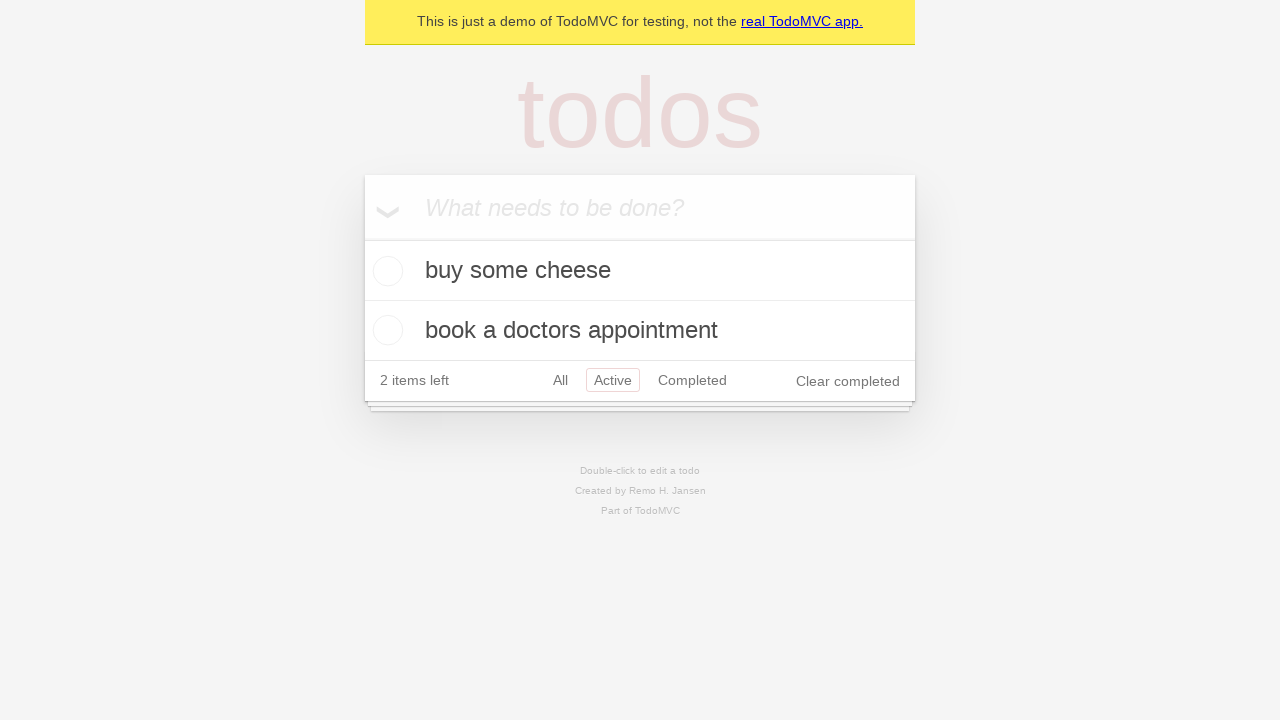

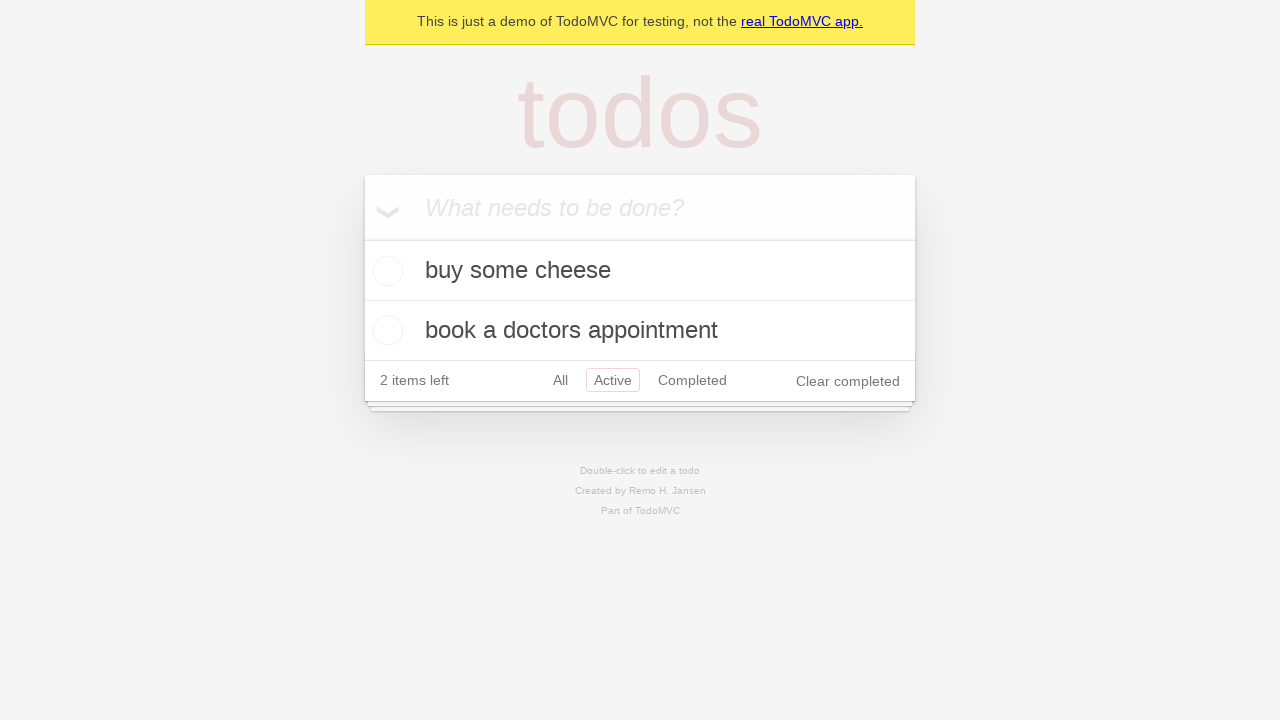